Waits for a specific price to appear, clicks a button, solves a mathematical problem, and submits the answer

Starting URL: https://suninjuly.github.io/explicit_wait2.html

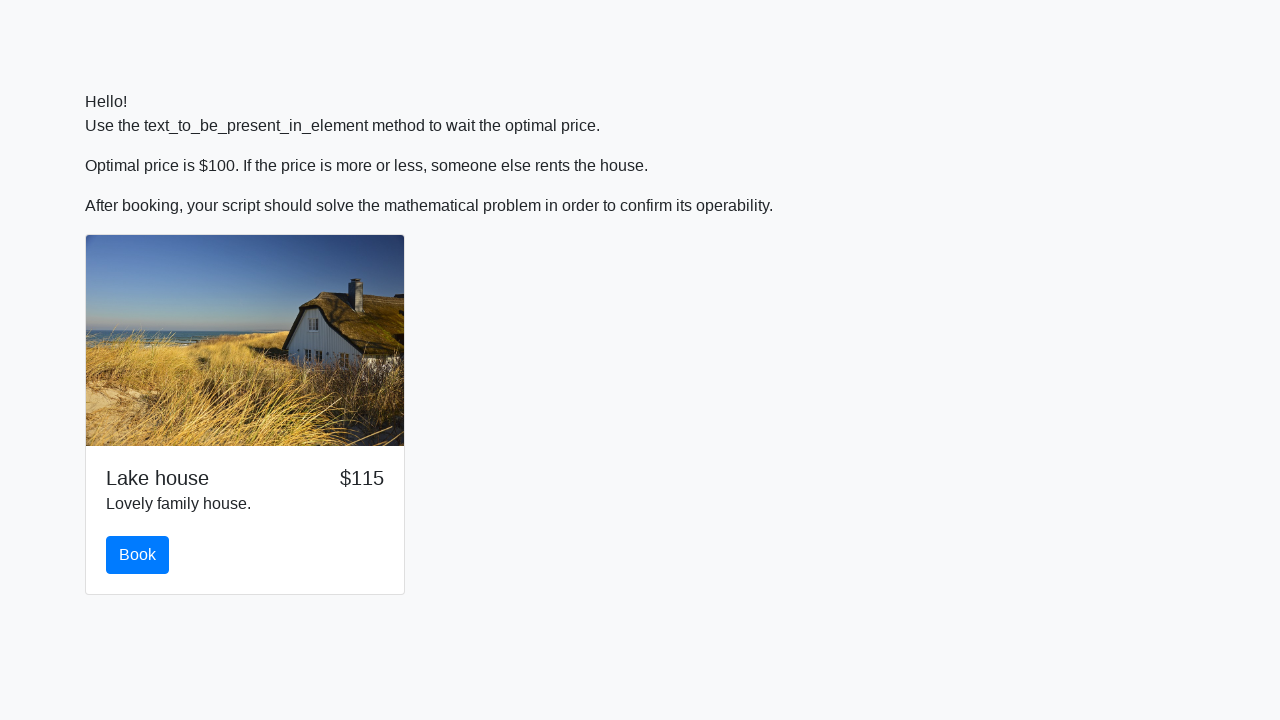

Waited for price to become $100
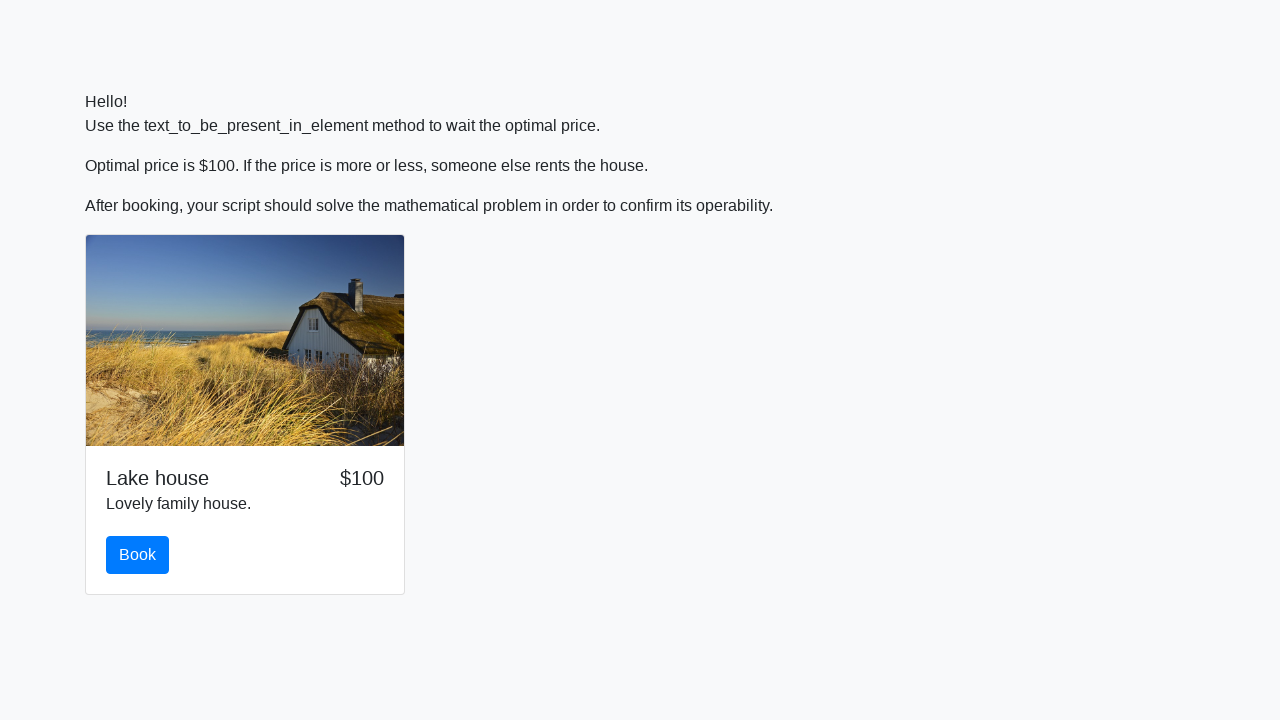

Clicked book button at (138, 555) on button#book
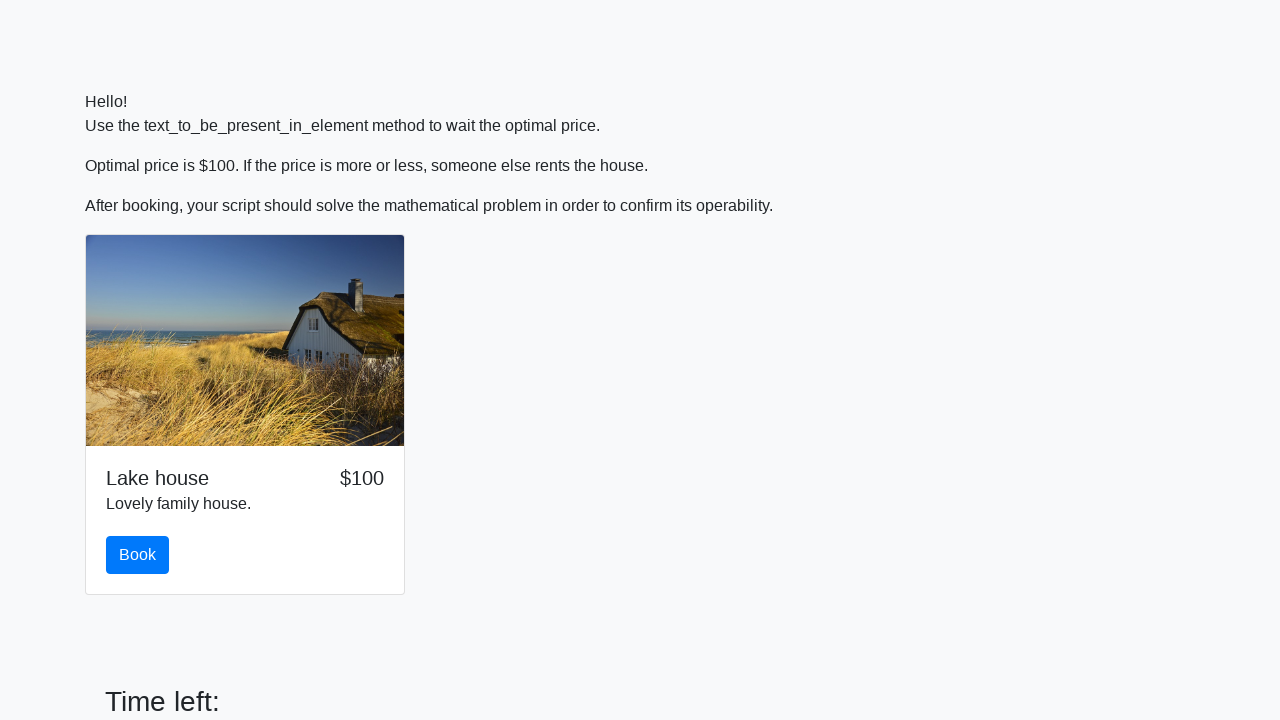

Input value element appeared
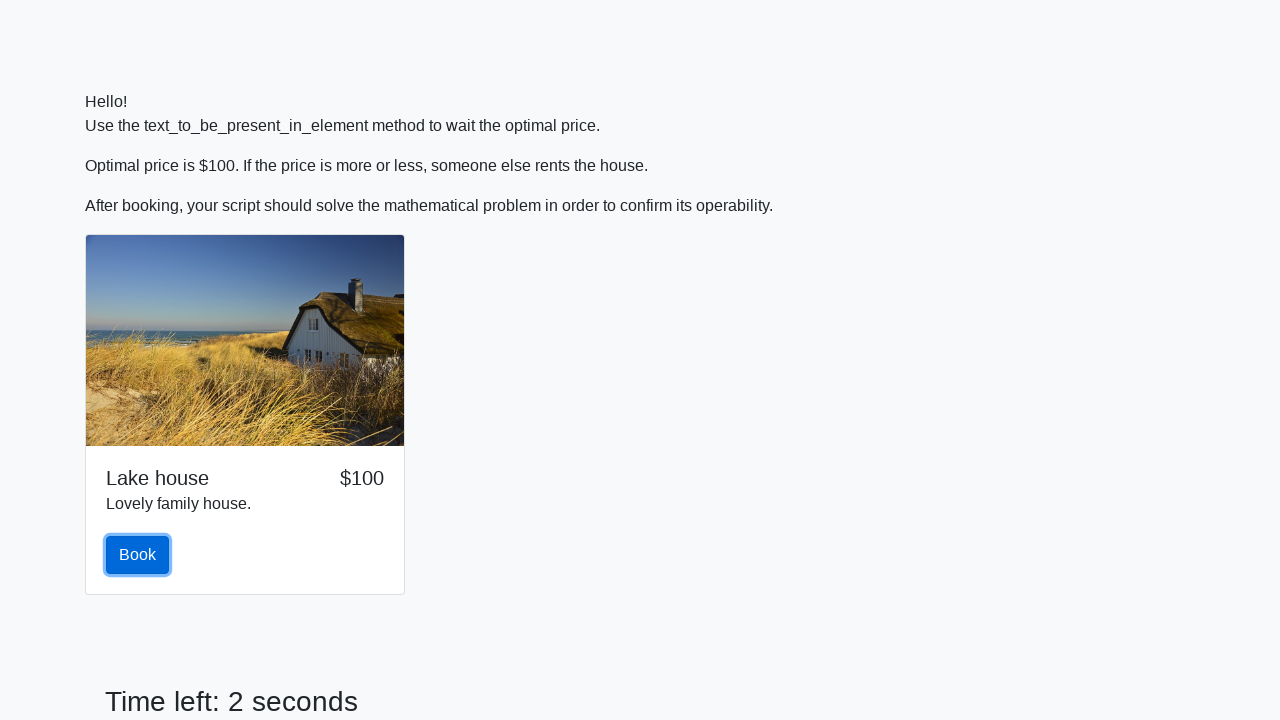

Scrolled to input value element
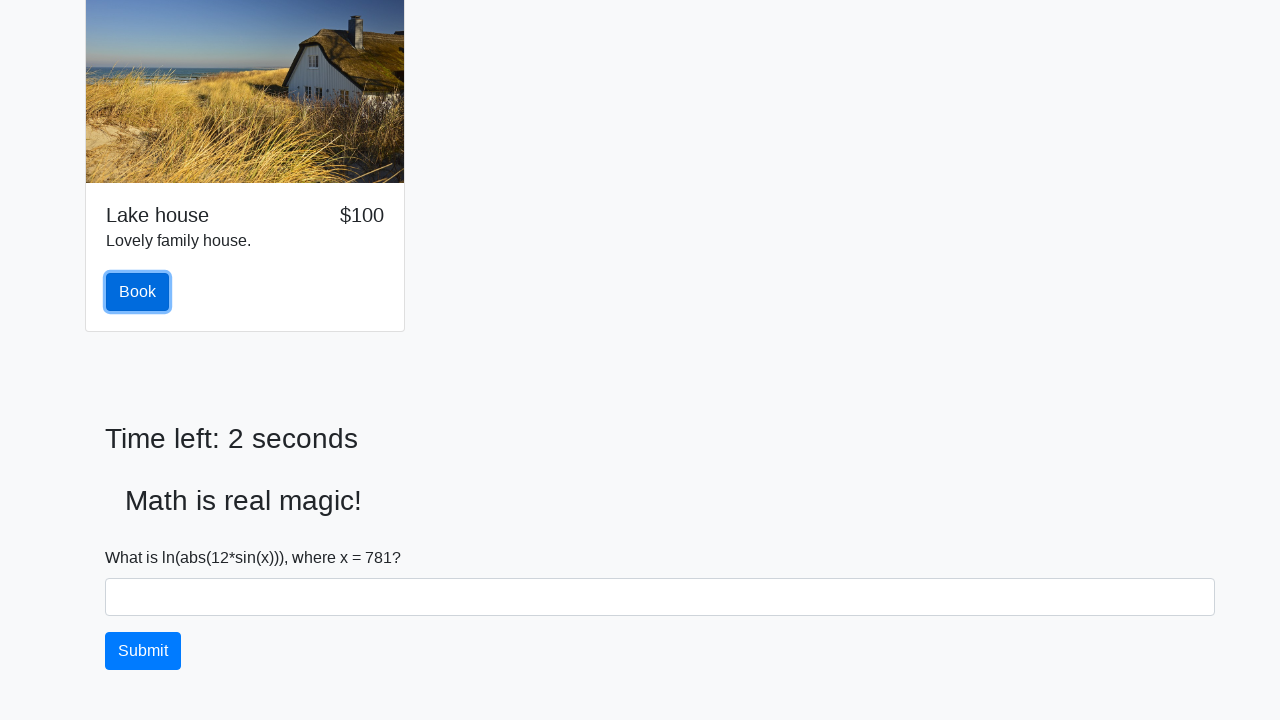

Retrieved x value: 781
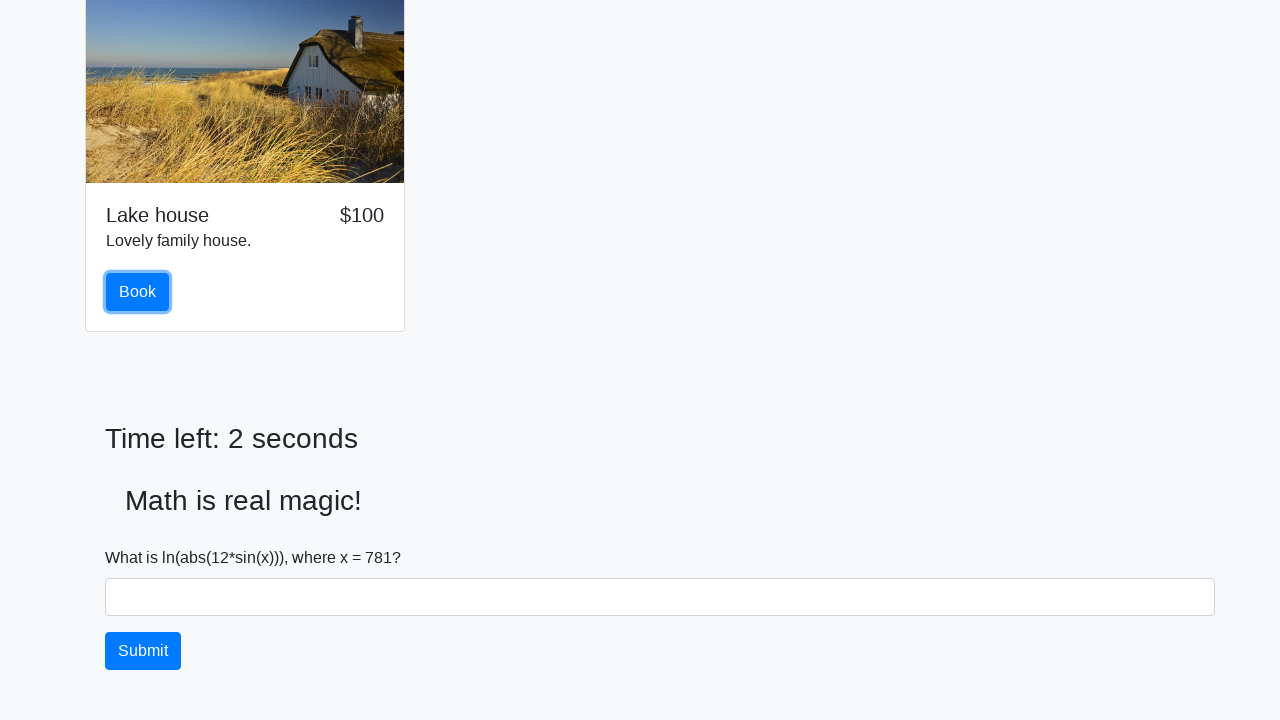

Calculated answer: 2.434703309548077
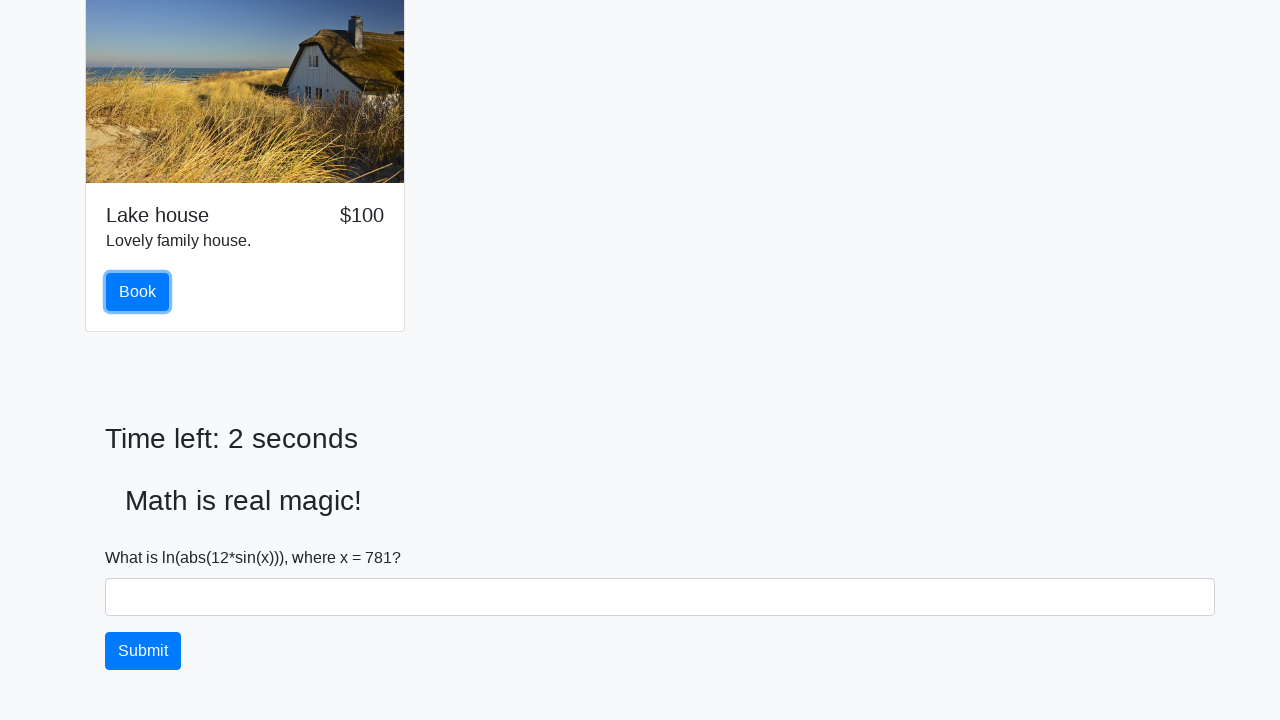

Filled answer into form field on input.form-control
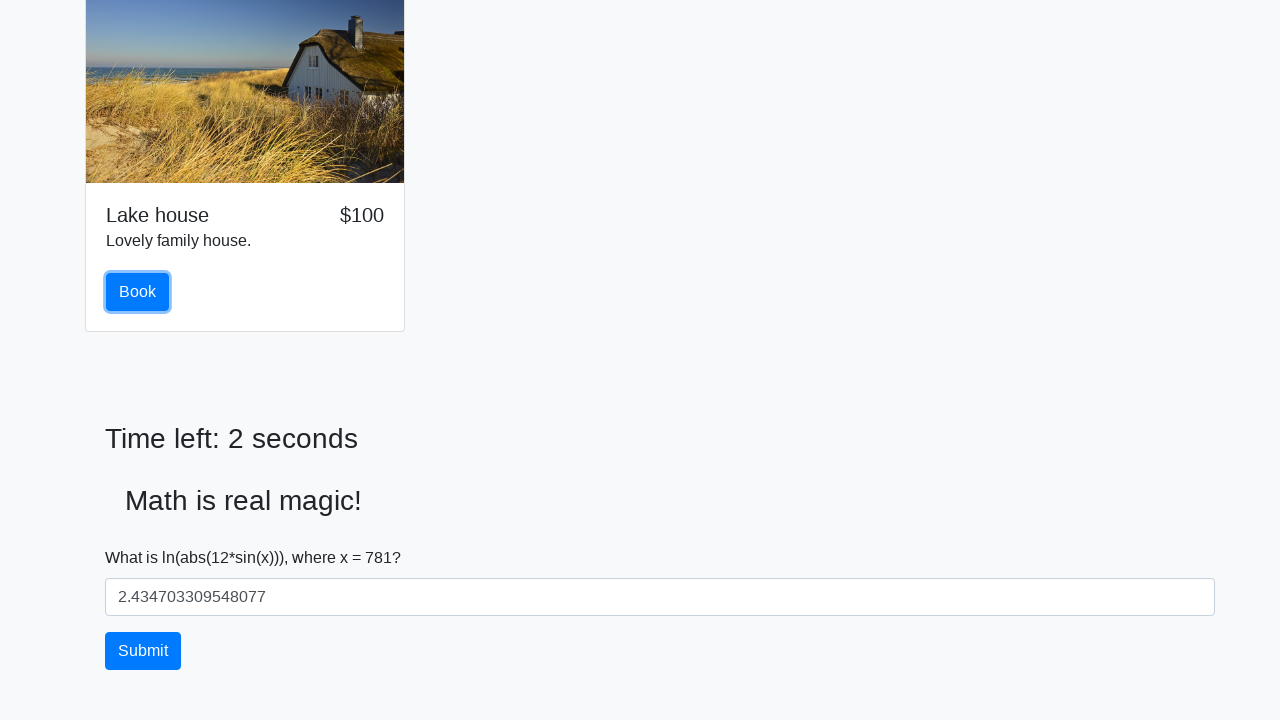

Clicked solve button at (143, 651) on button#solve
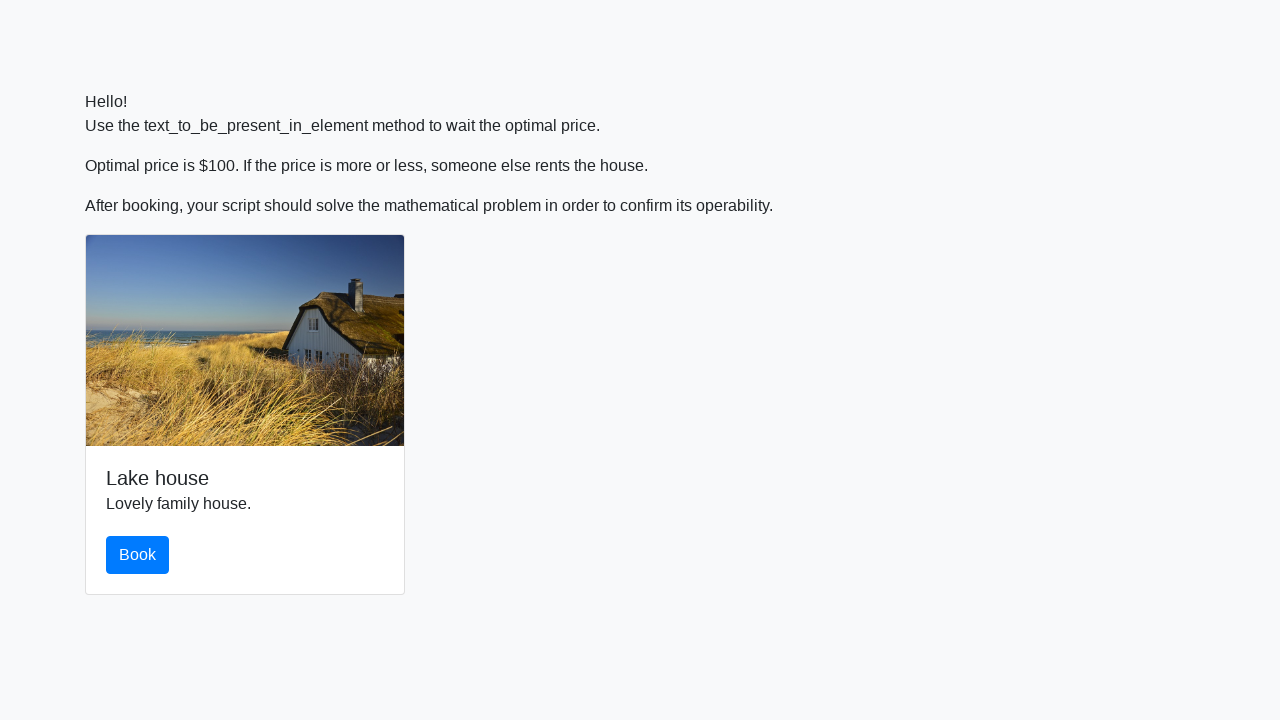

Set up dialog handler to accept alerts
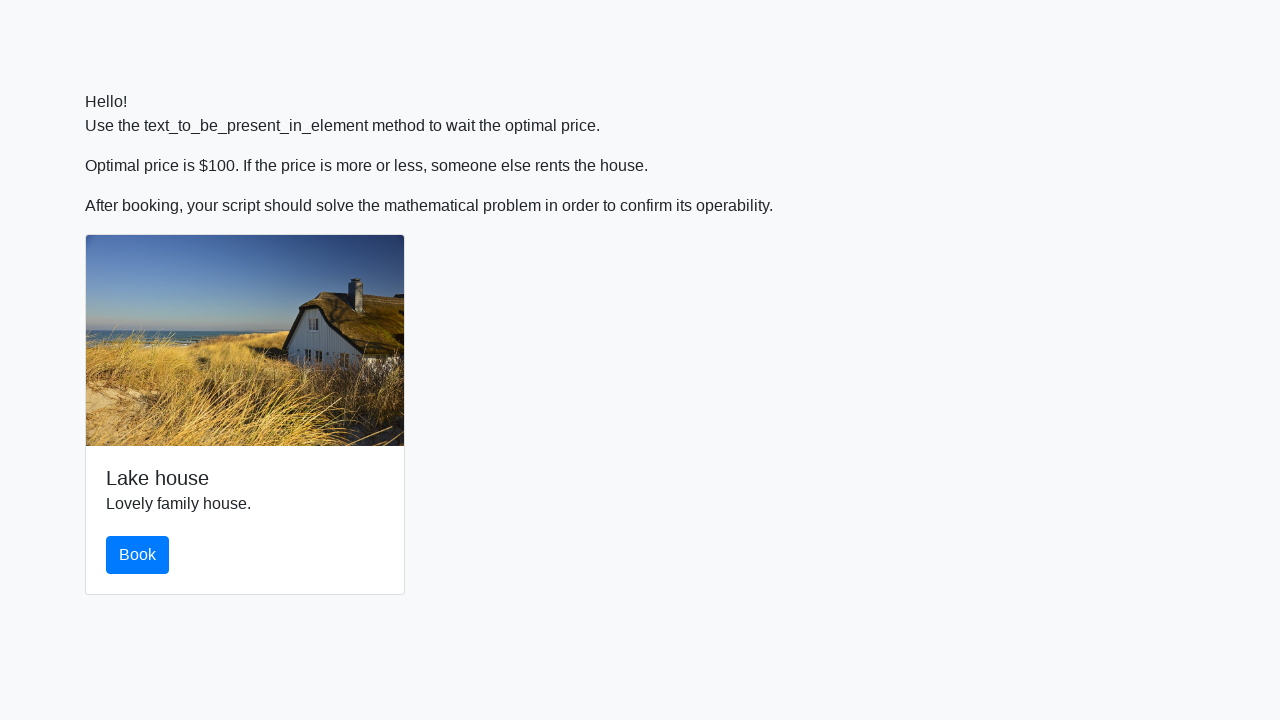

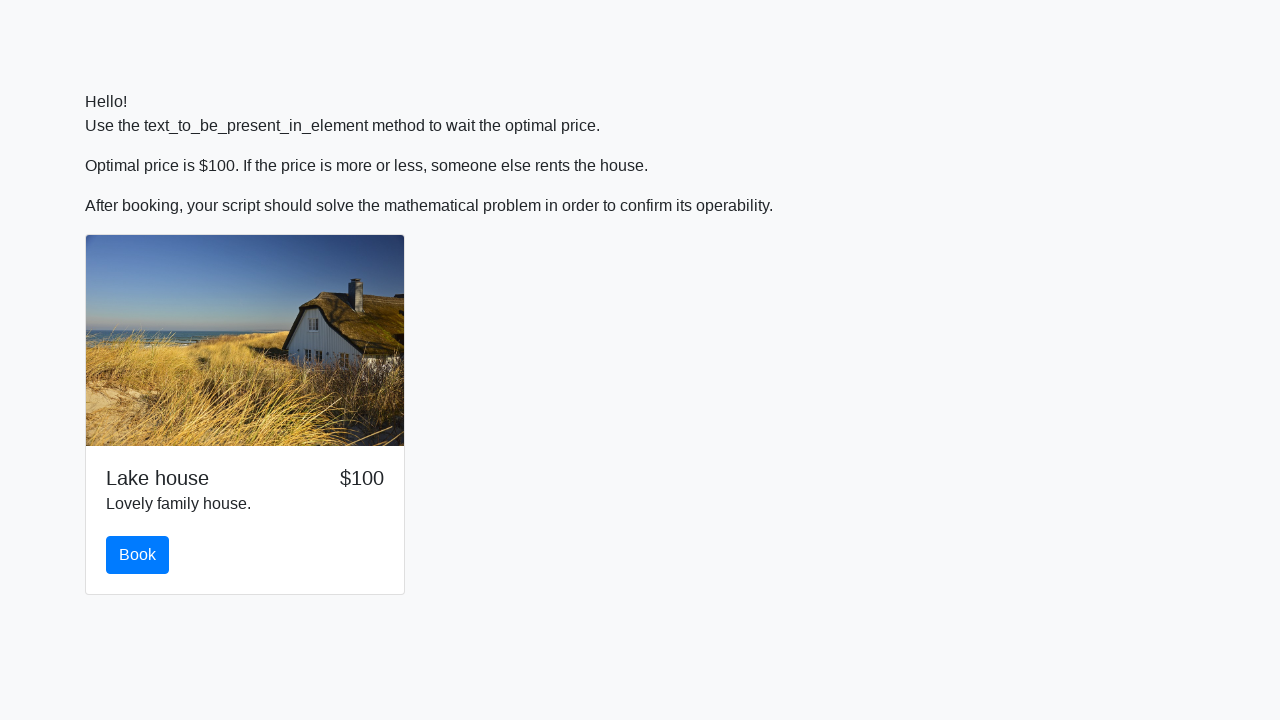